Tests a data types form by filling in various fields (name, address, email, phone, city, country, job position, company) while leaving zip code empty, then submits the form and verifies validation styling on each field.

Starting URL: https://bonigarcia.dev/selenium-webdriver-java/data-types.html

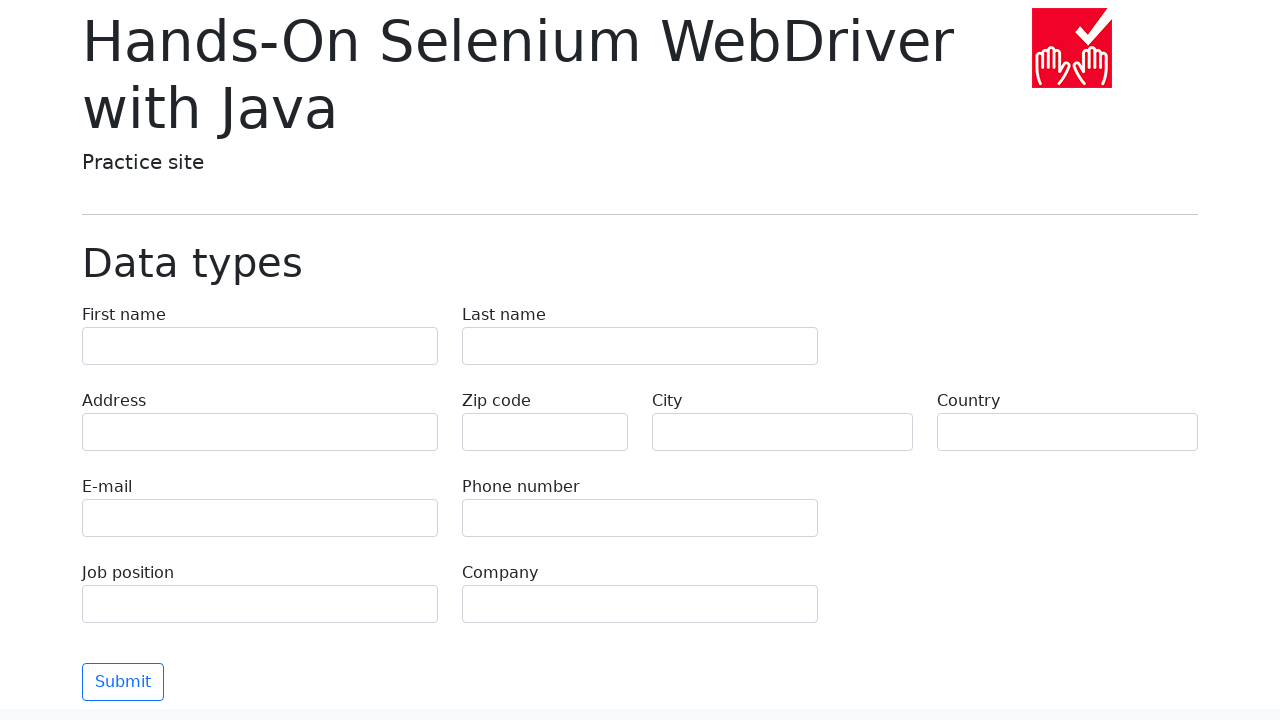

Filled first name field with 'Иван' on input[name="first-name"]
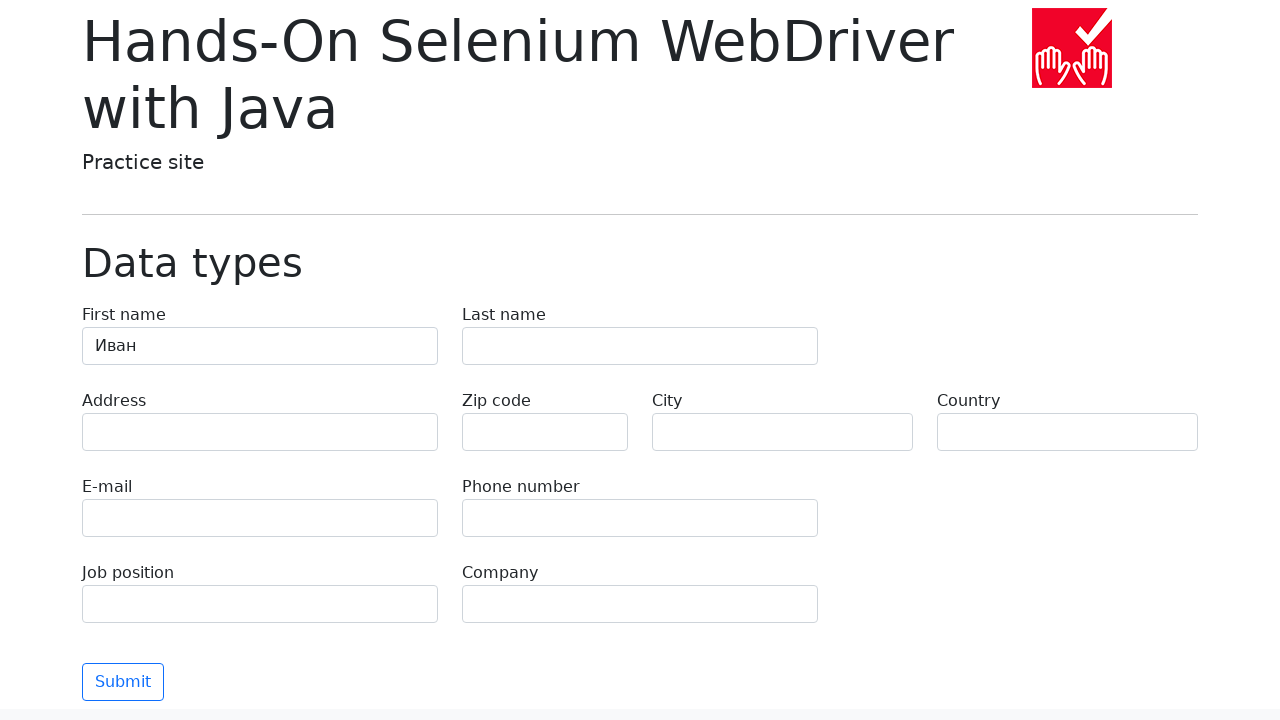

Filled last name field with 'Петров' on input[name="last-name"]
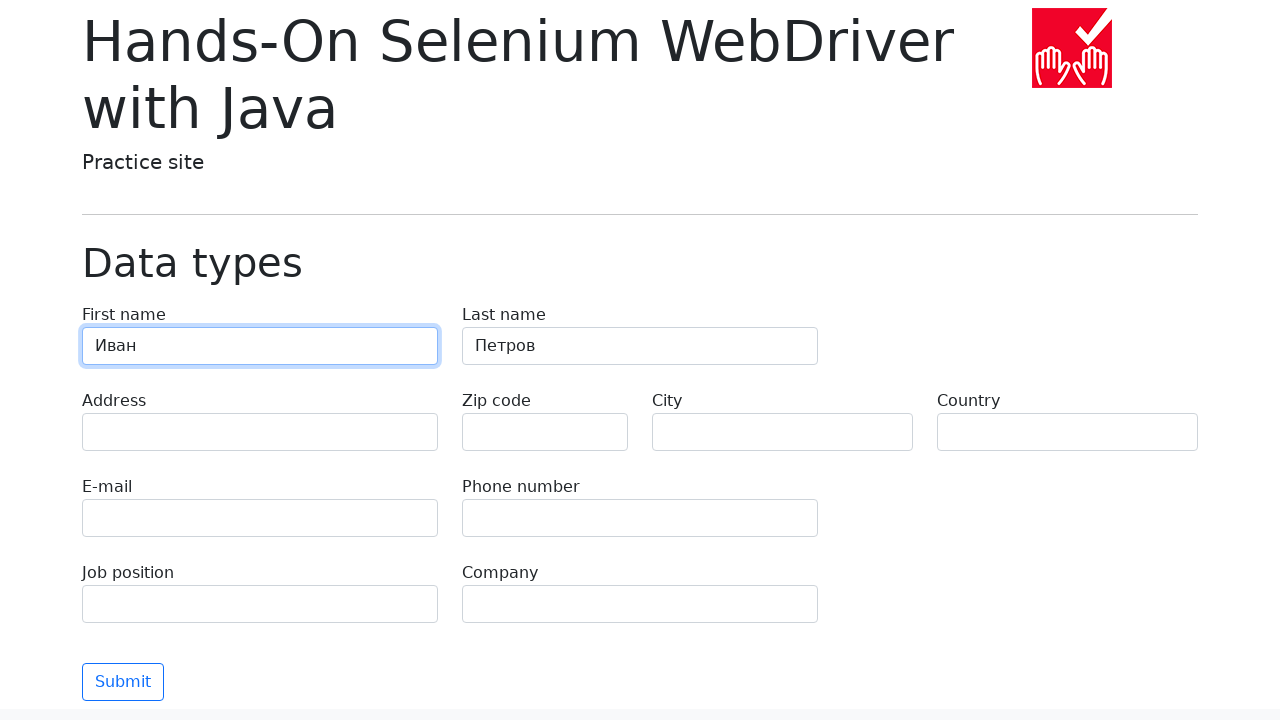

Filled address field with 'Ленина, 55-3' on input[name="address"]
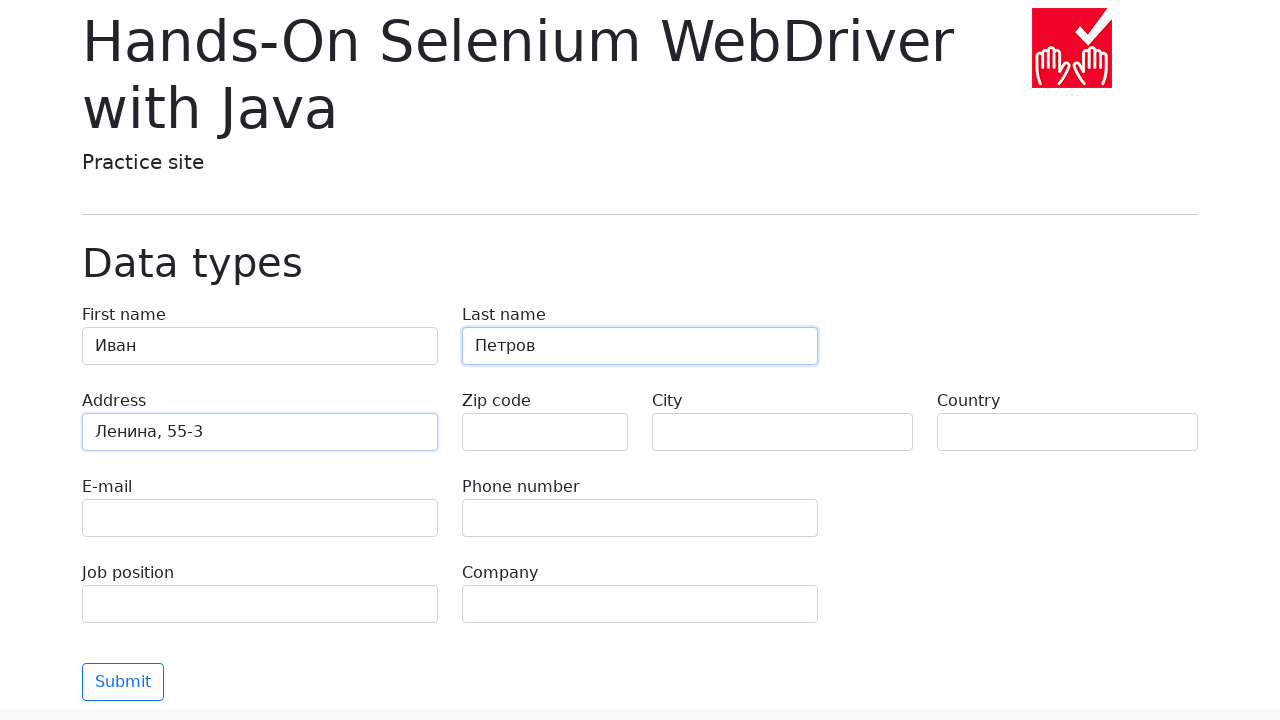

Filled email field with 'test@skypro.com' on input[name="e-mail"]
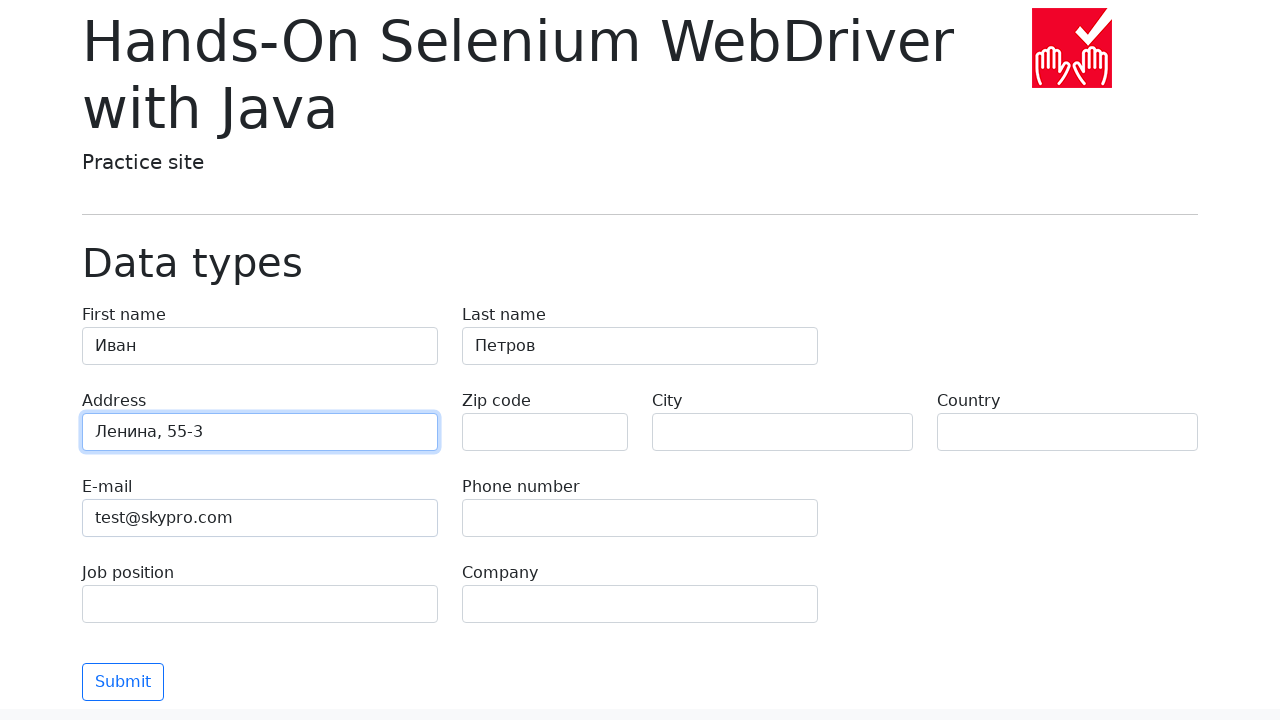

Filled phone field with '+7985899998787' on input[name="phone"]
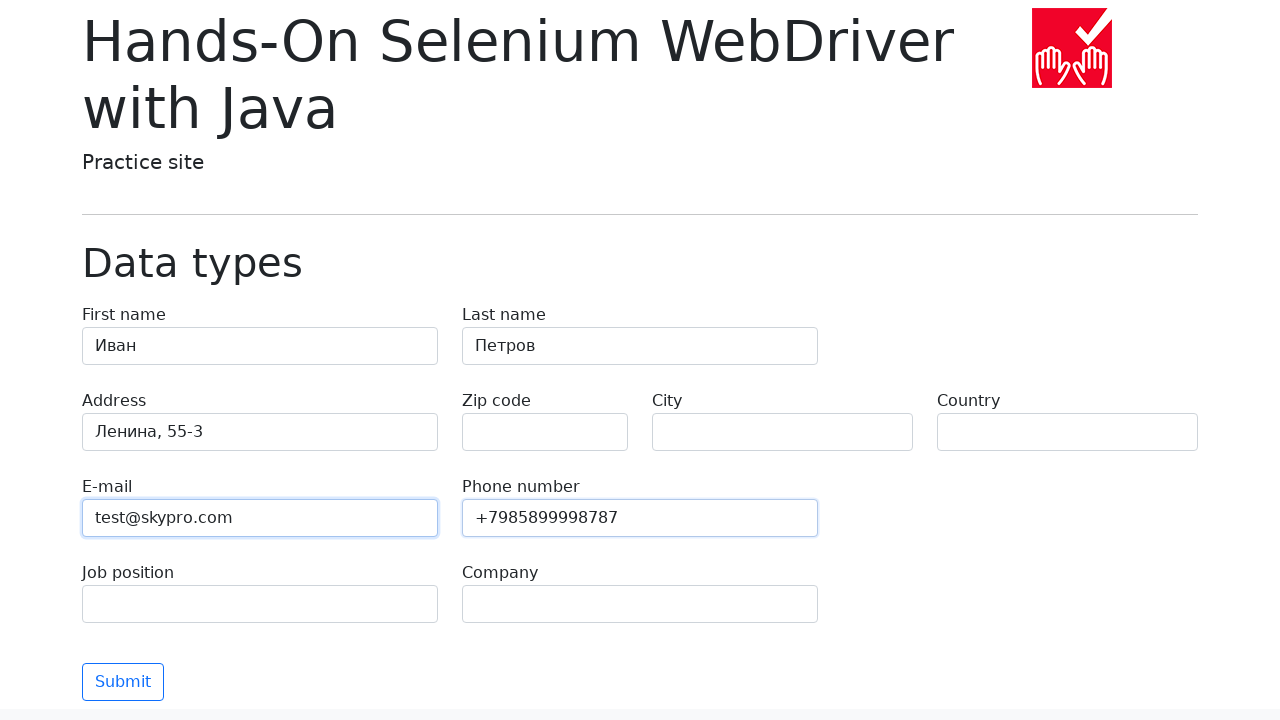

Cleared zip code field (left empty for validation) on input[name="zip-code"]
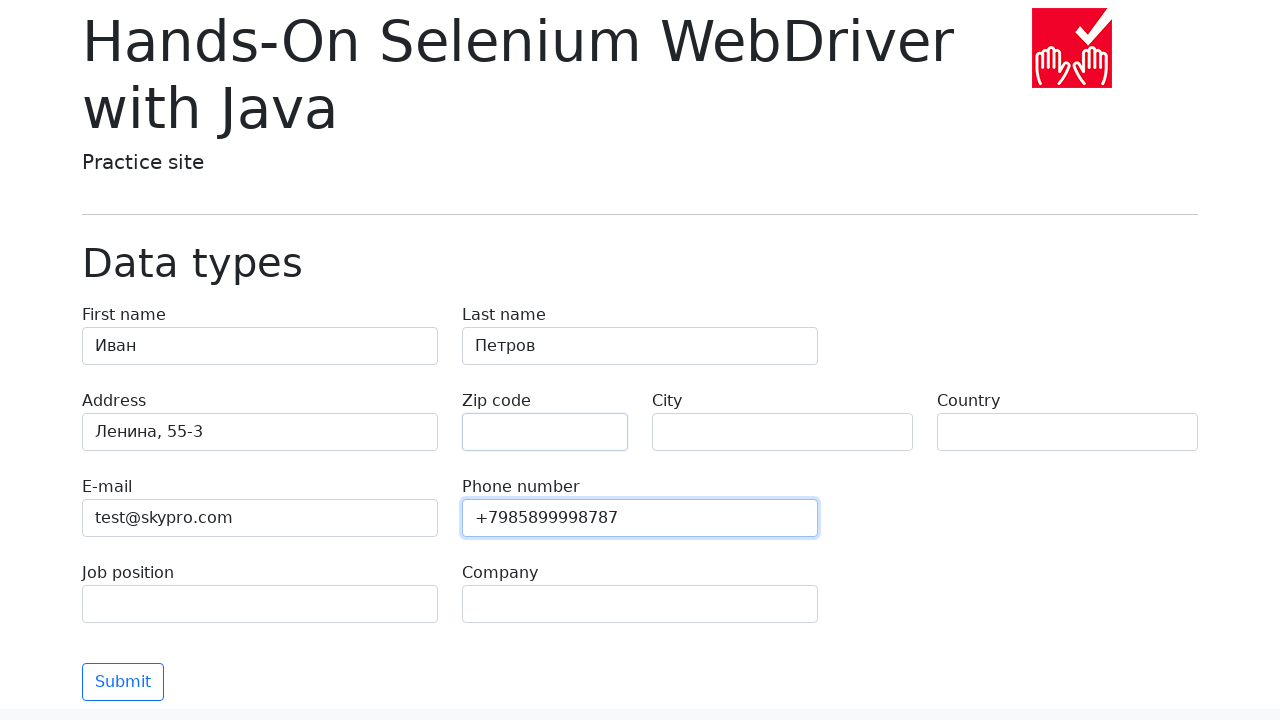

Filled city field with 'Москва' on input[name="city"]
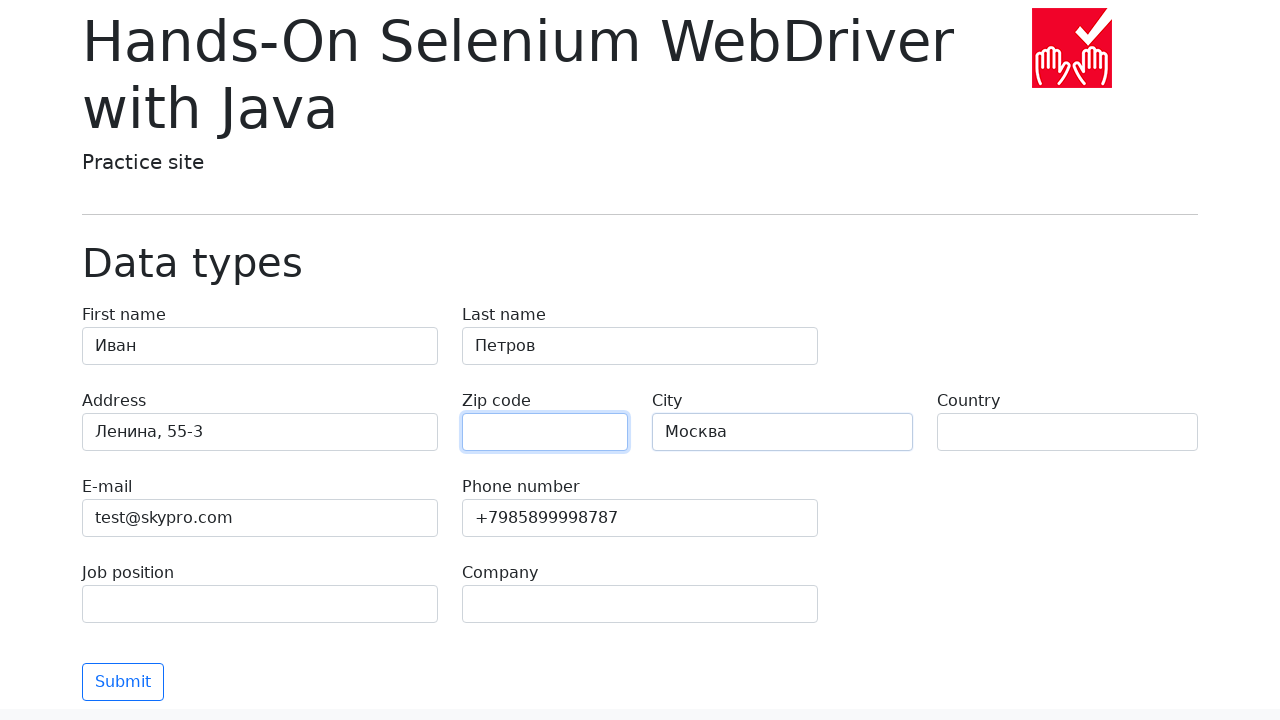

Filled country field with 'Россия' on input[name="country"]
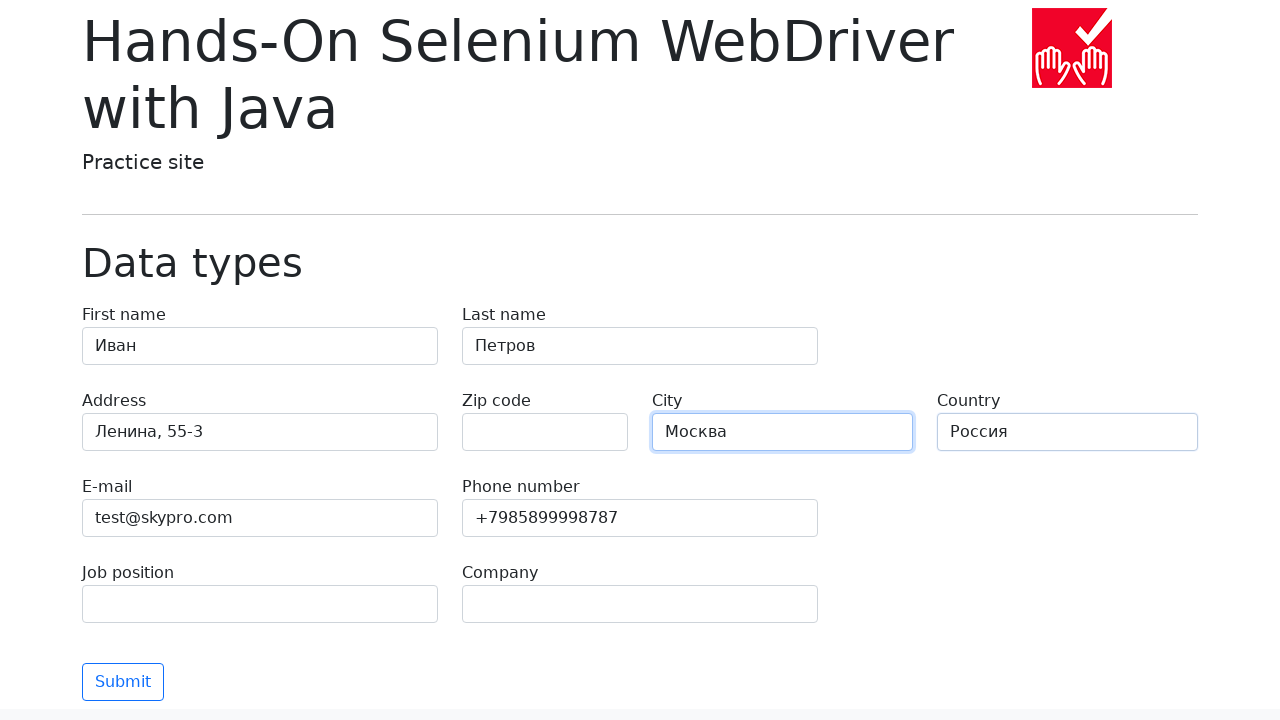

Filled job position field with 'QA' on input[name="job-position"]
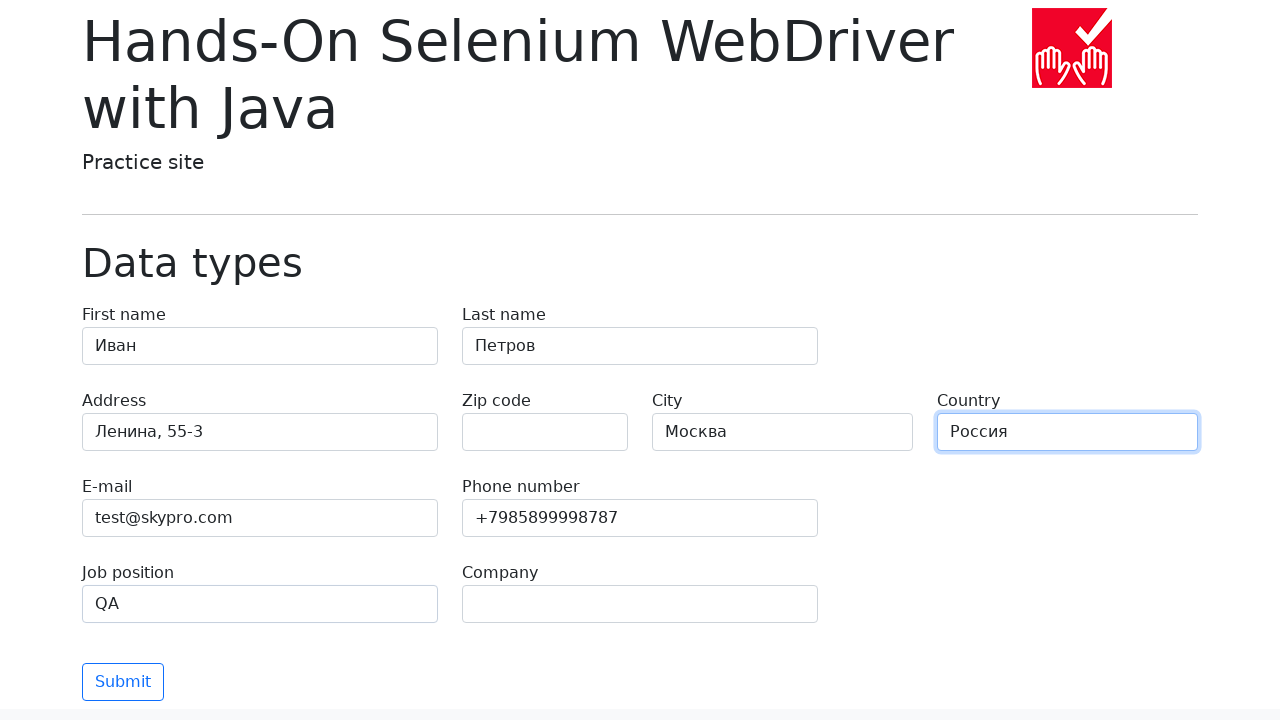

Filled company field with 'SkyPro' on input[name="company"]
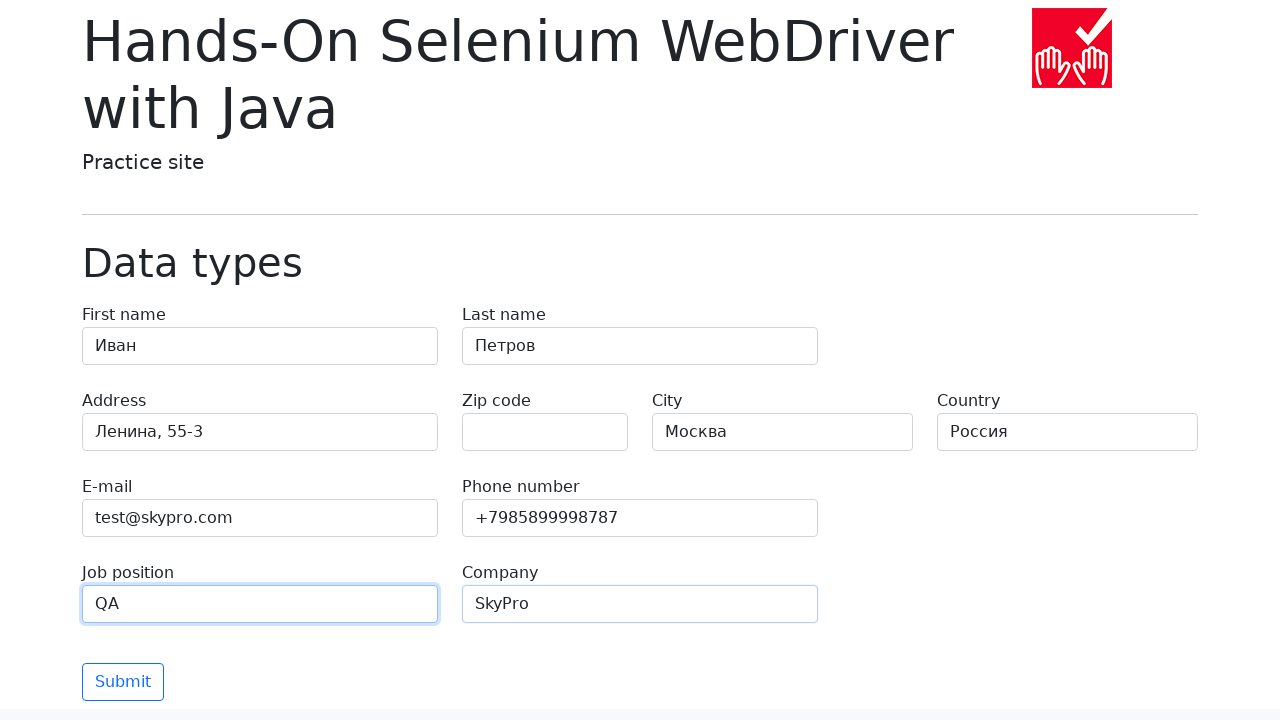

Clicked submit button to submit form at (123, 682) on button[type="submit"]
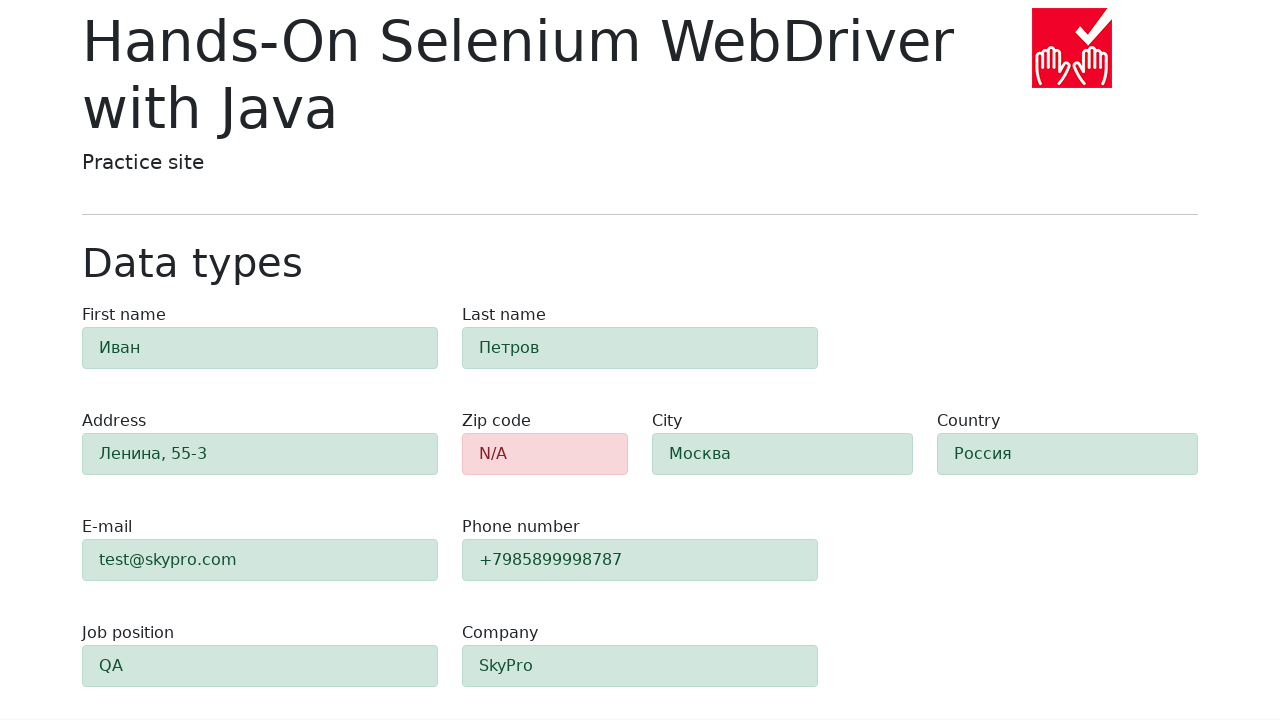

Form validation completed and validation styling applied to fields
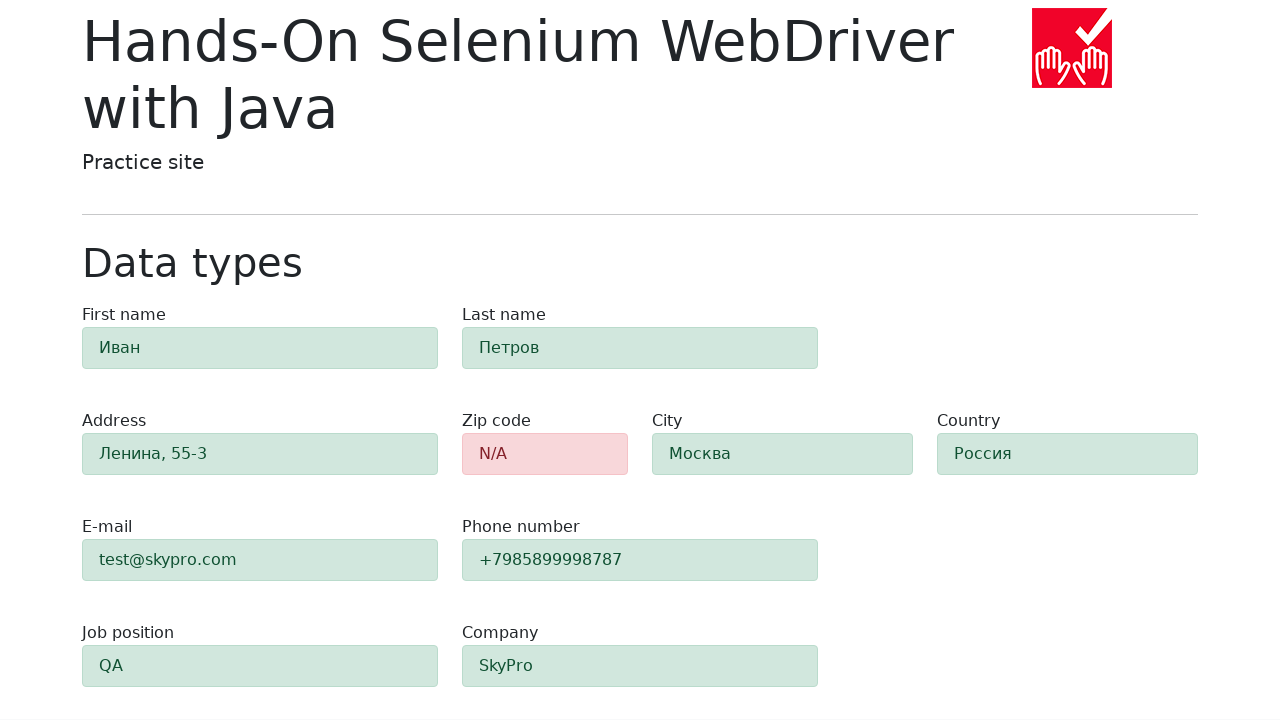

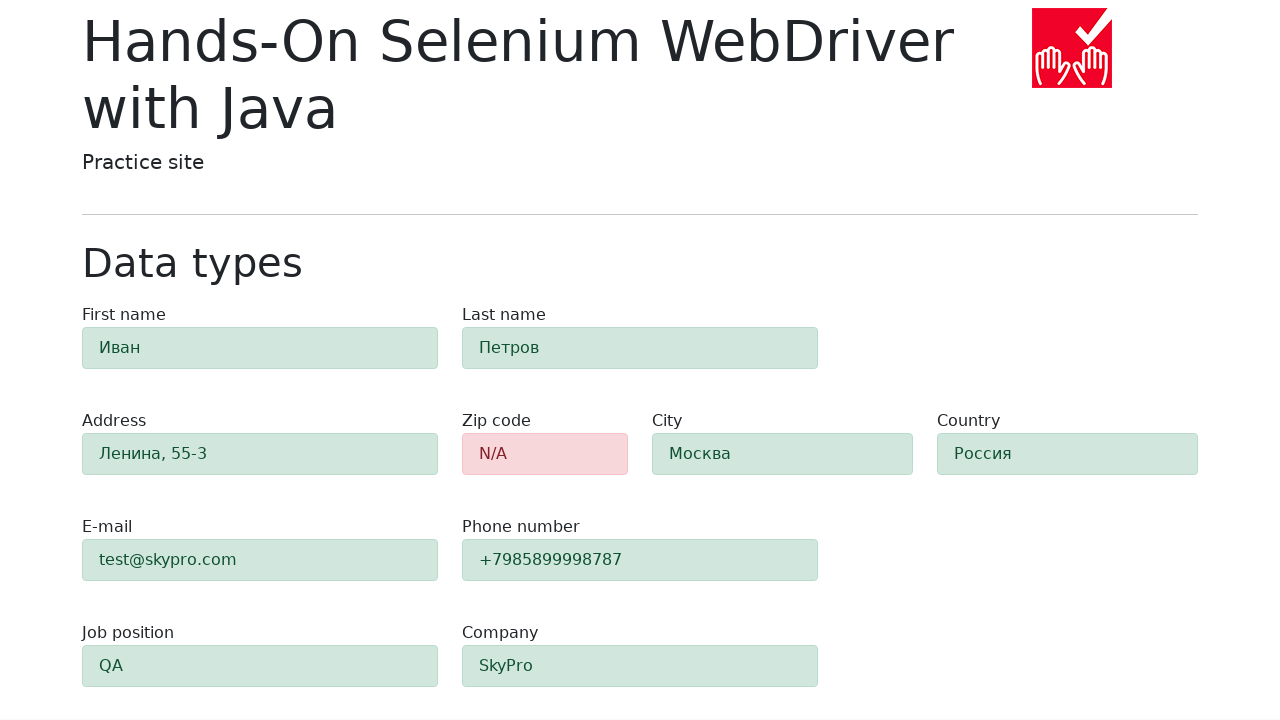